Tests the add/remove elements functionality by clicking the Add Element button, verifying the Delete button appears, clicking Delete, and verifying the page heading remains visible

Starting URL: https://the-internet.herokuapp.com/add_remove_elements/

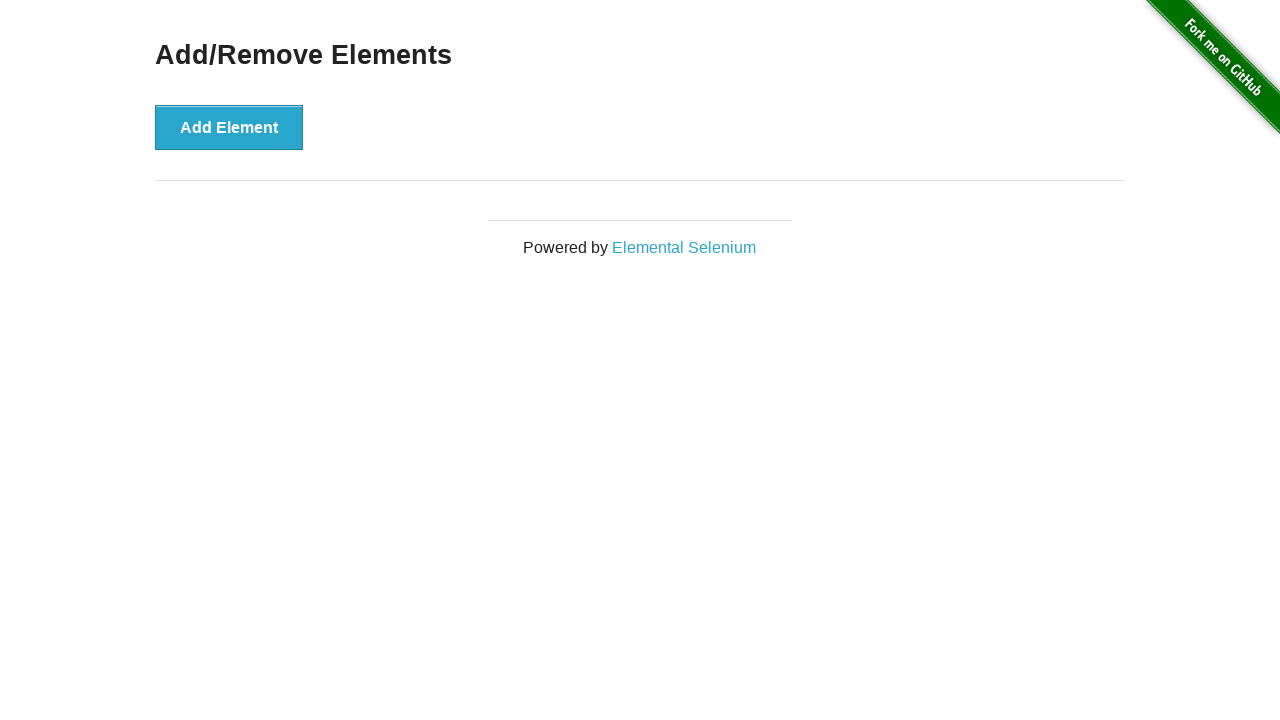

Clicked the Add Element button at (229, 127) on button[onclick='addElement()']
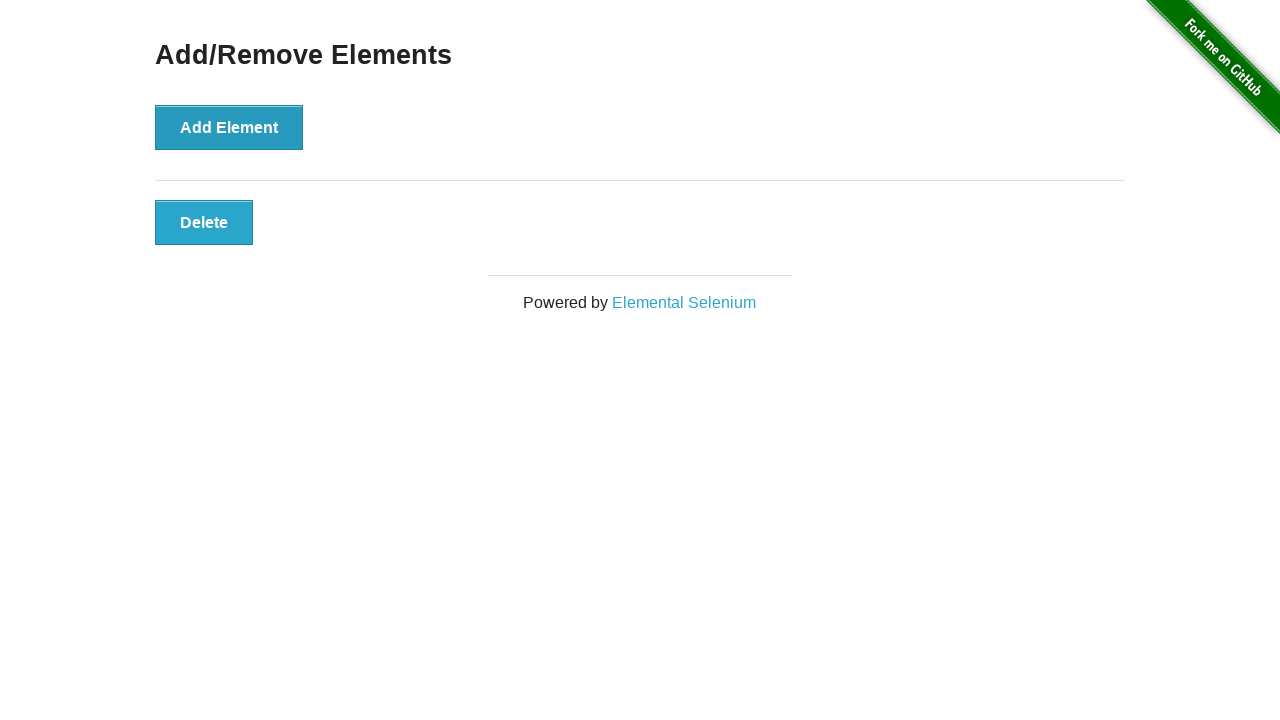

Delete button appeared and is visible
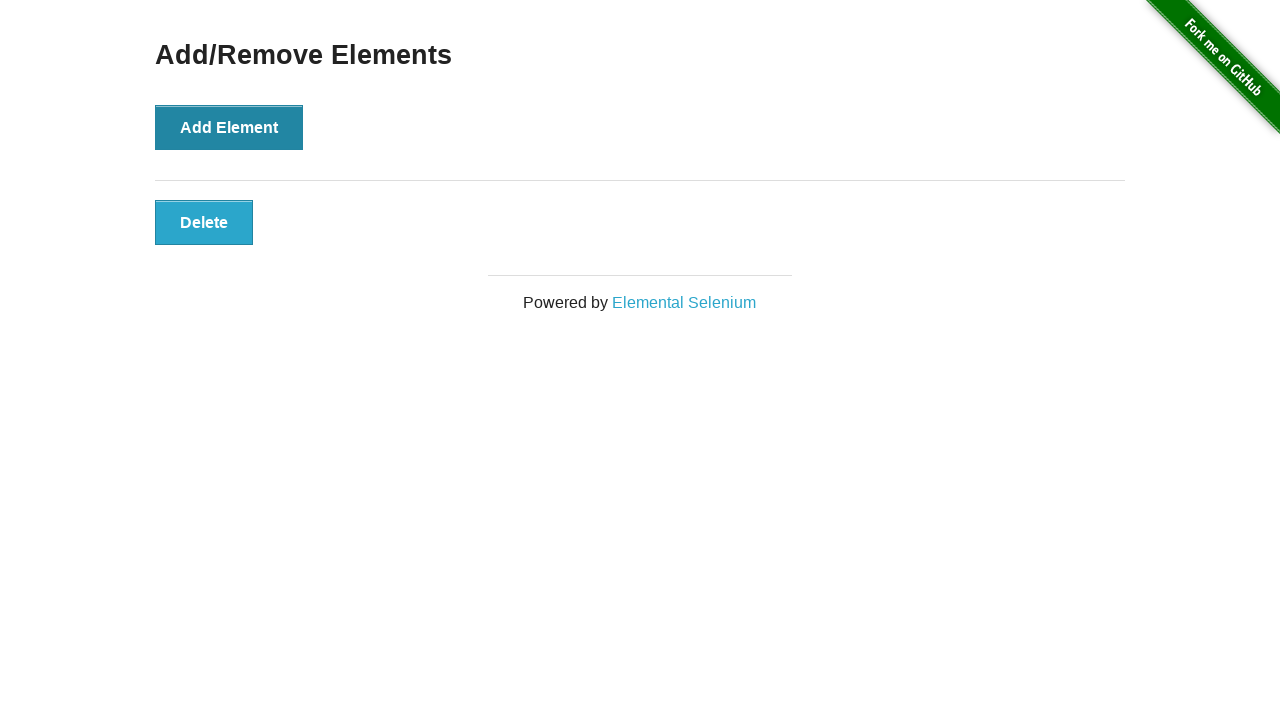

Clicked the Delete button at (204, 222) on button[onclick='deleteElement()']
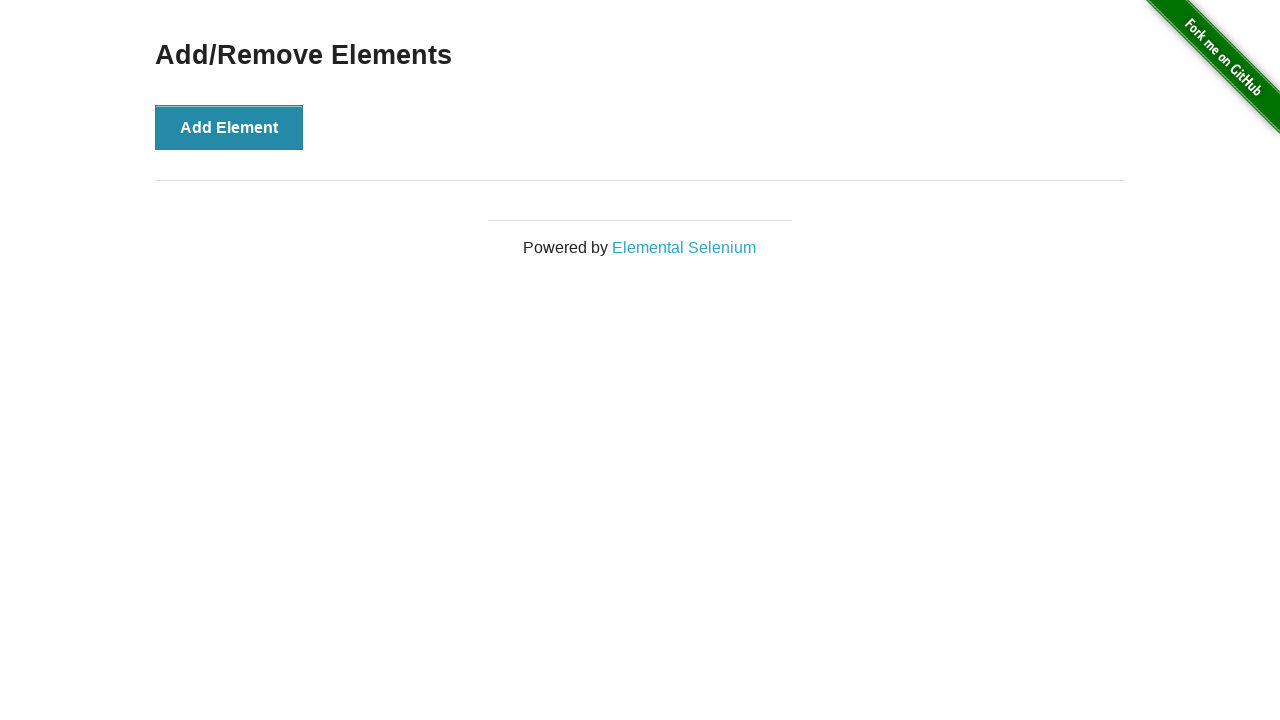

Verified the Add/Remove Elements heading is still visible
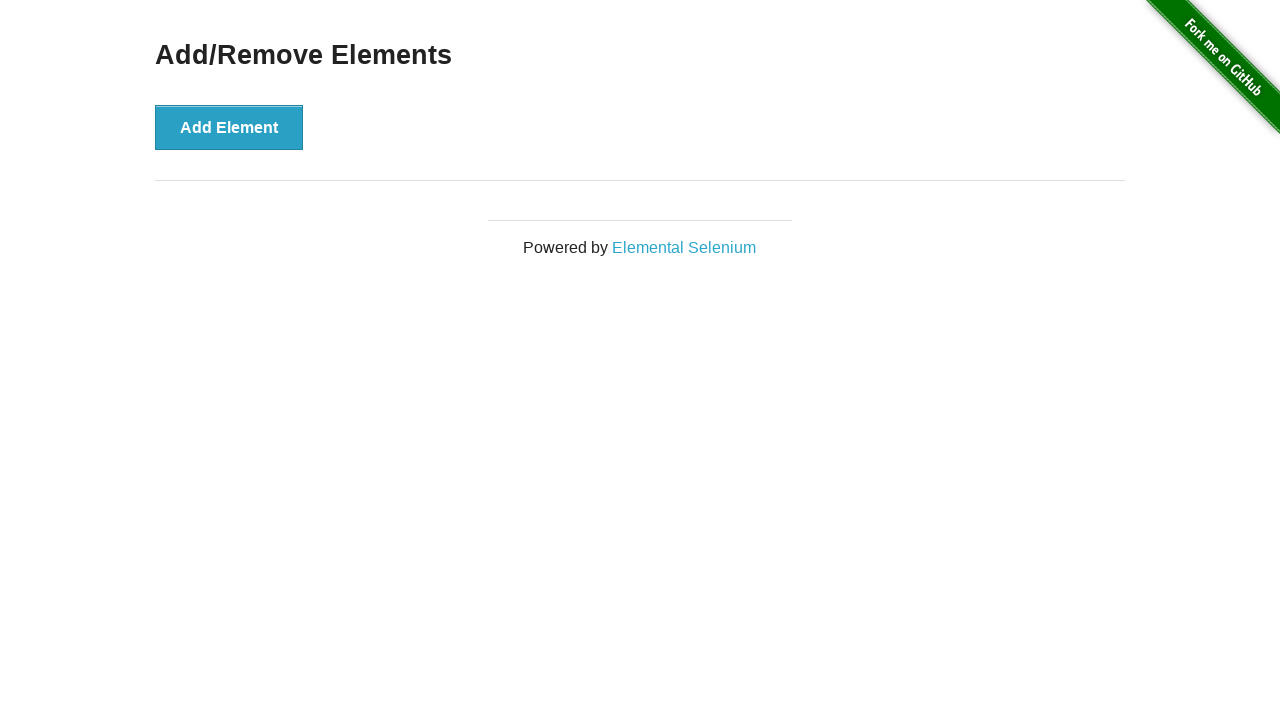

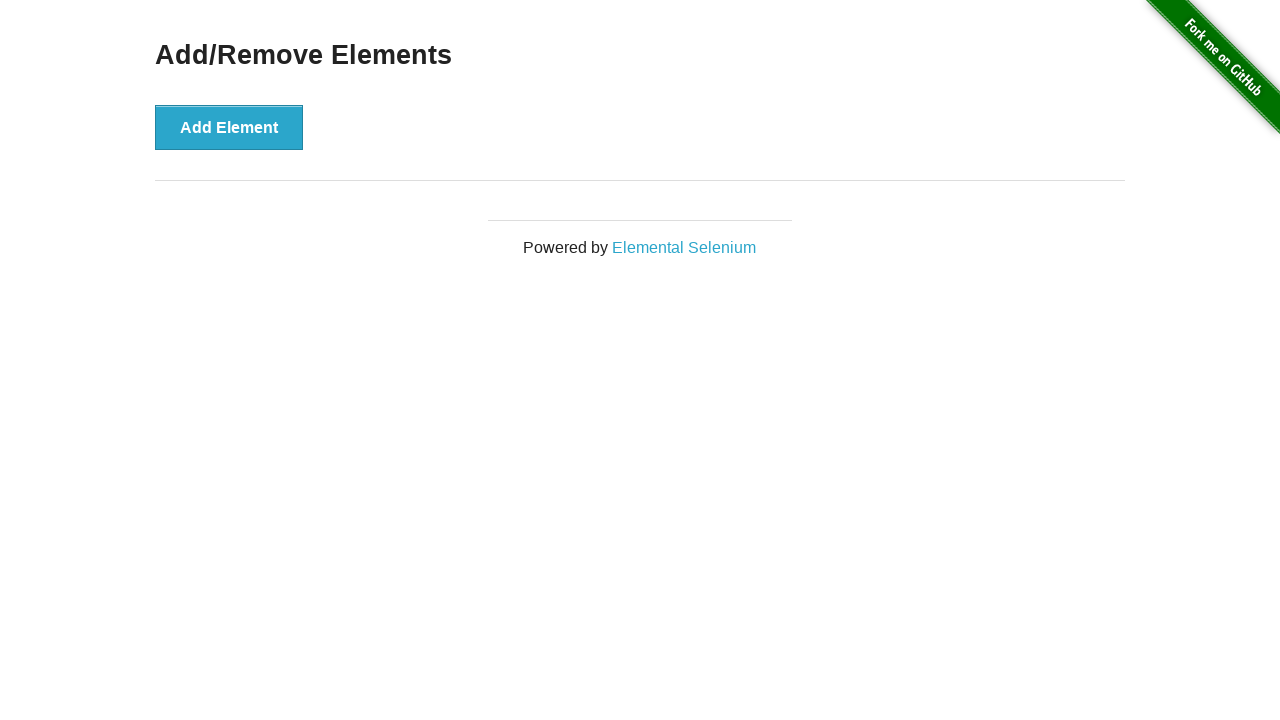